Submits a URL to the Anoox search engine indexing service by filling in a URL field, email field, agreeing to terms, and clicking submit.

Starting URL: http://anoox.com/add_for_indexing_free.php

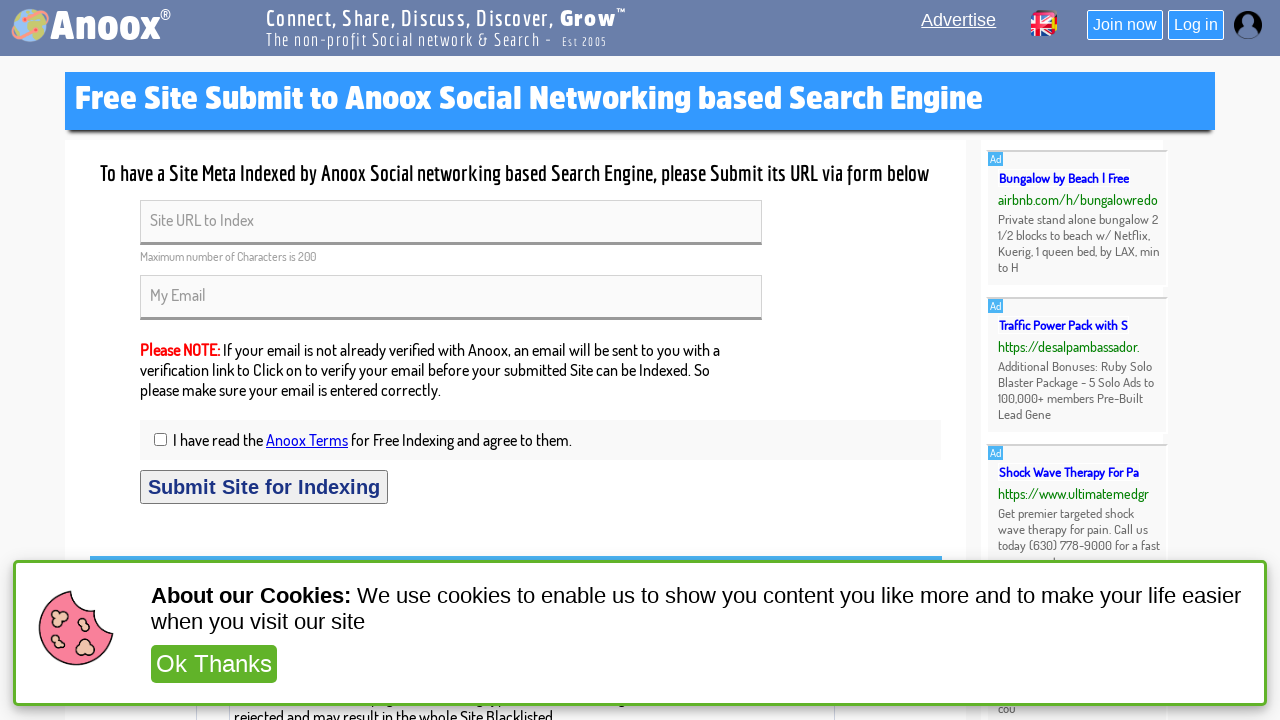

Clicked on URL input field at (451, 222) on input[name='url']
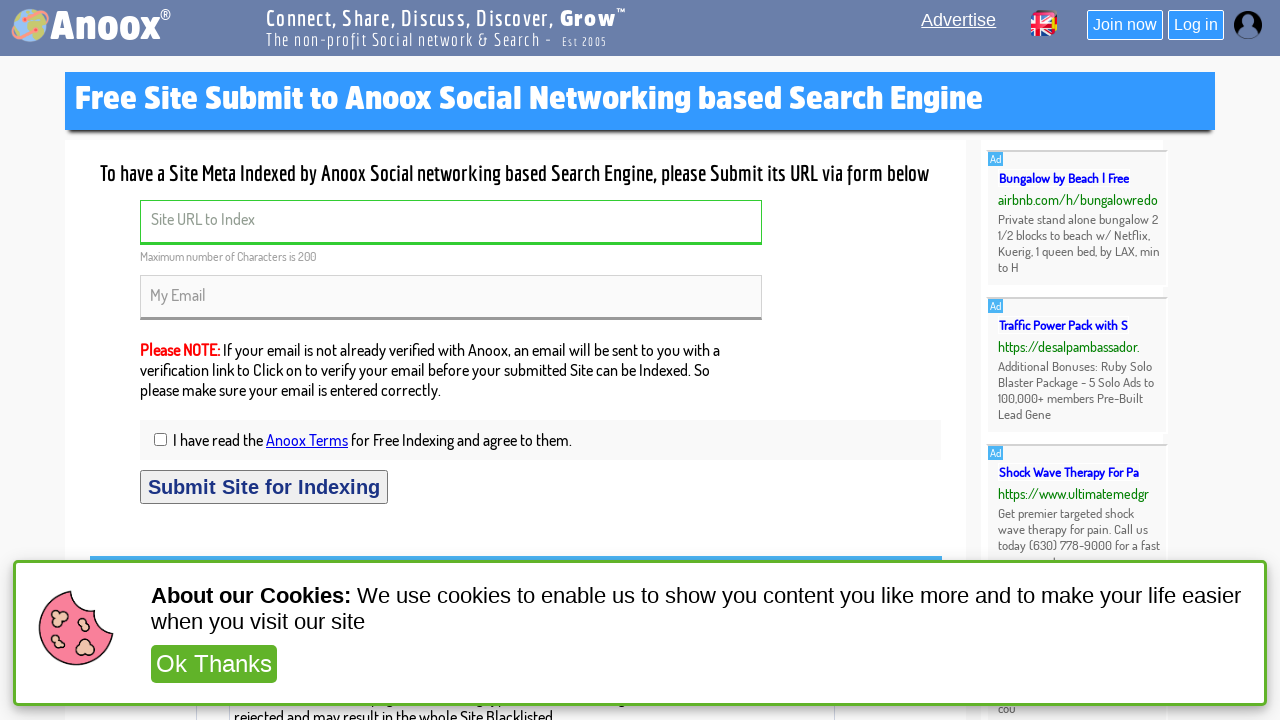

Filled URL field with 'https://mywebsite-example.com/page-to-index' on input[name='url']
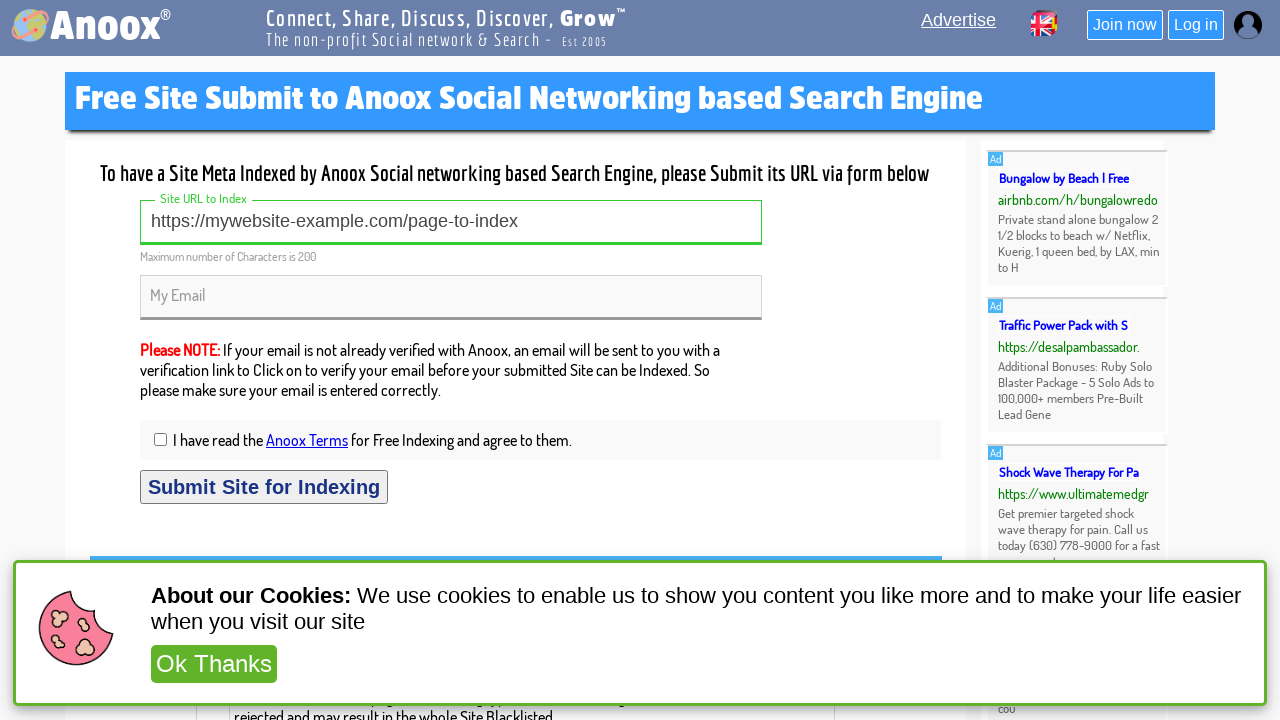

Clicked on email input field at (451, 298) on input[name='email']
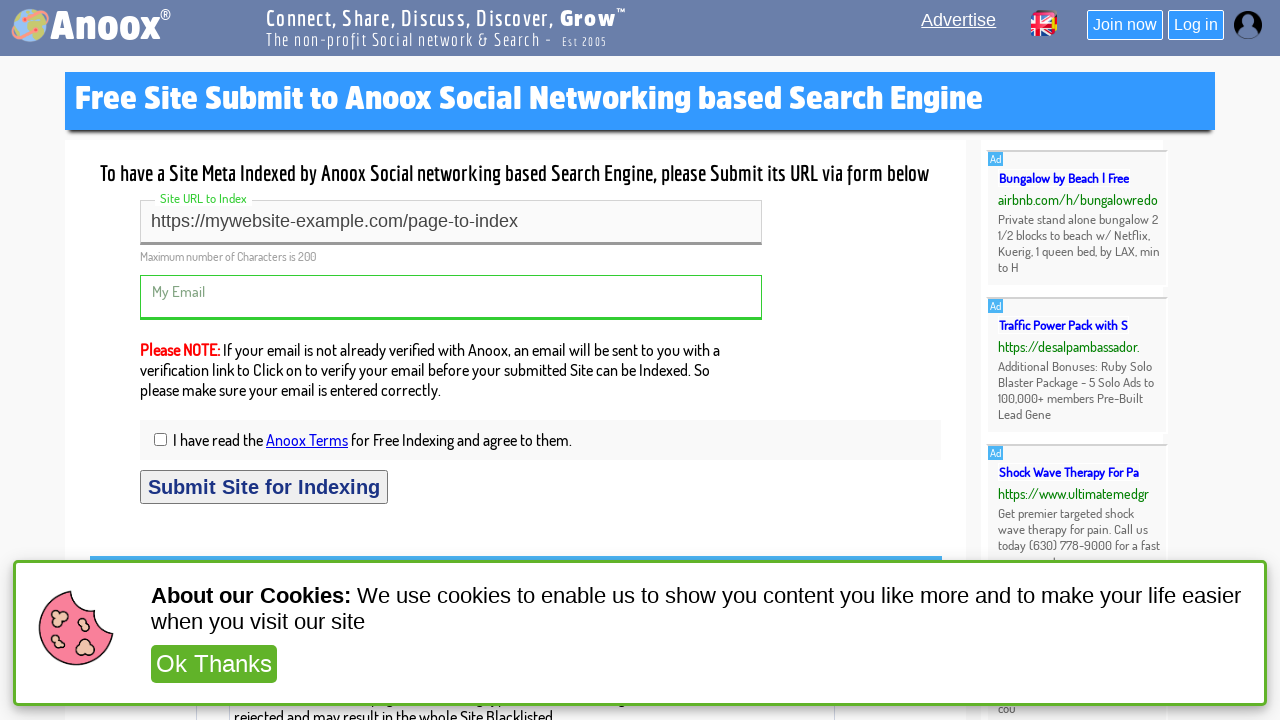

Filled email field with 'webmaster_john@example.com' on input[name='email']
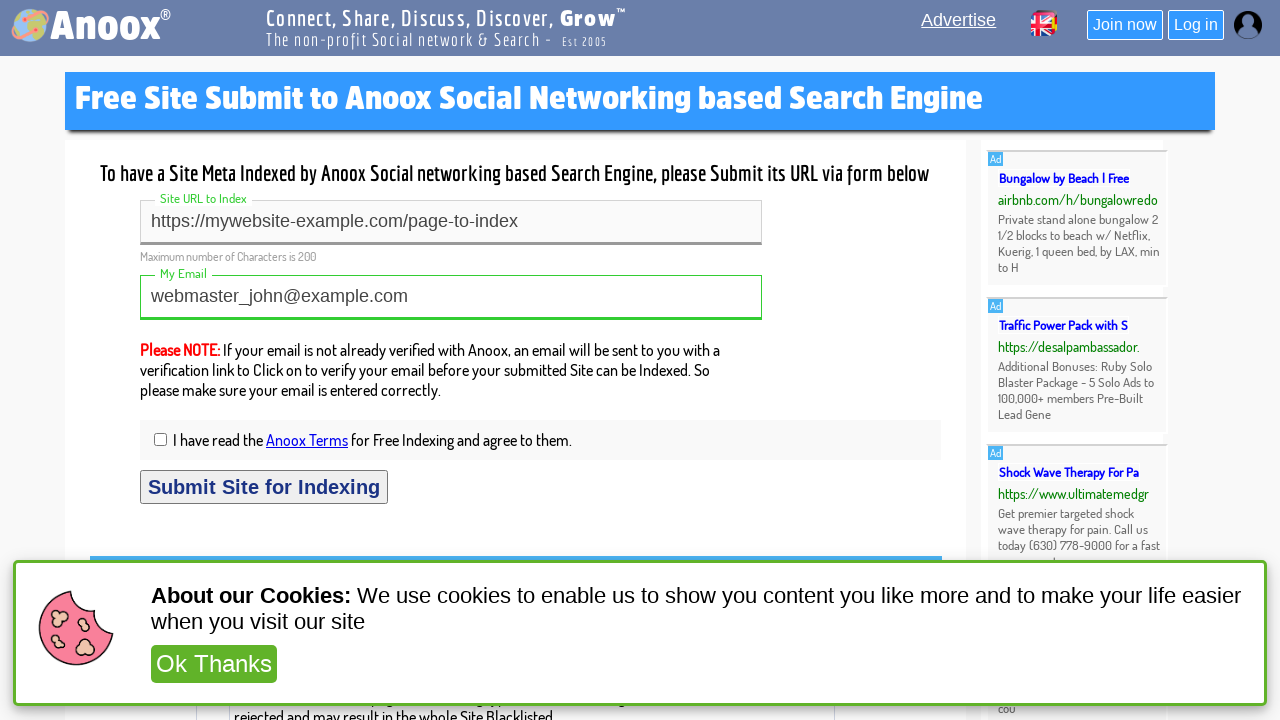

Clicked agree to terms checkbox at (160, 440) on input[name='check_terms']
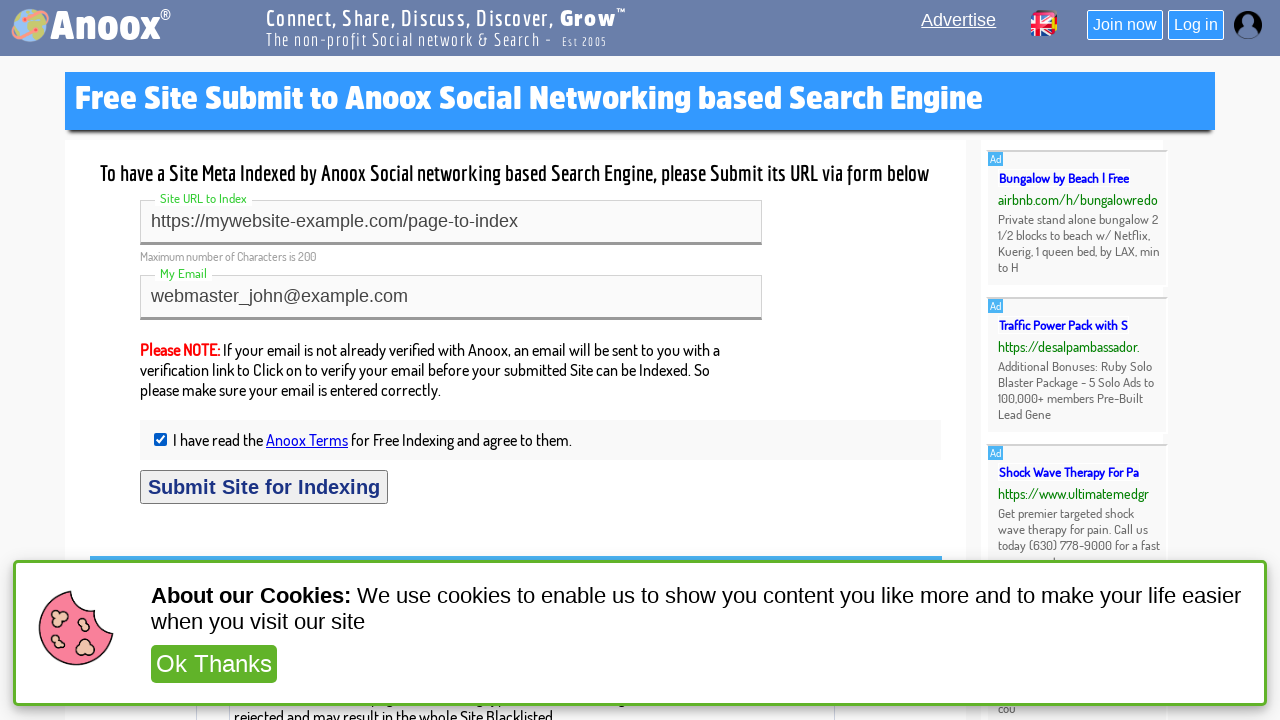

Clicked submit button to submit URL for indexing at (264, 487) on form[name='frm'] input[name='submit']
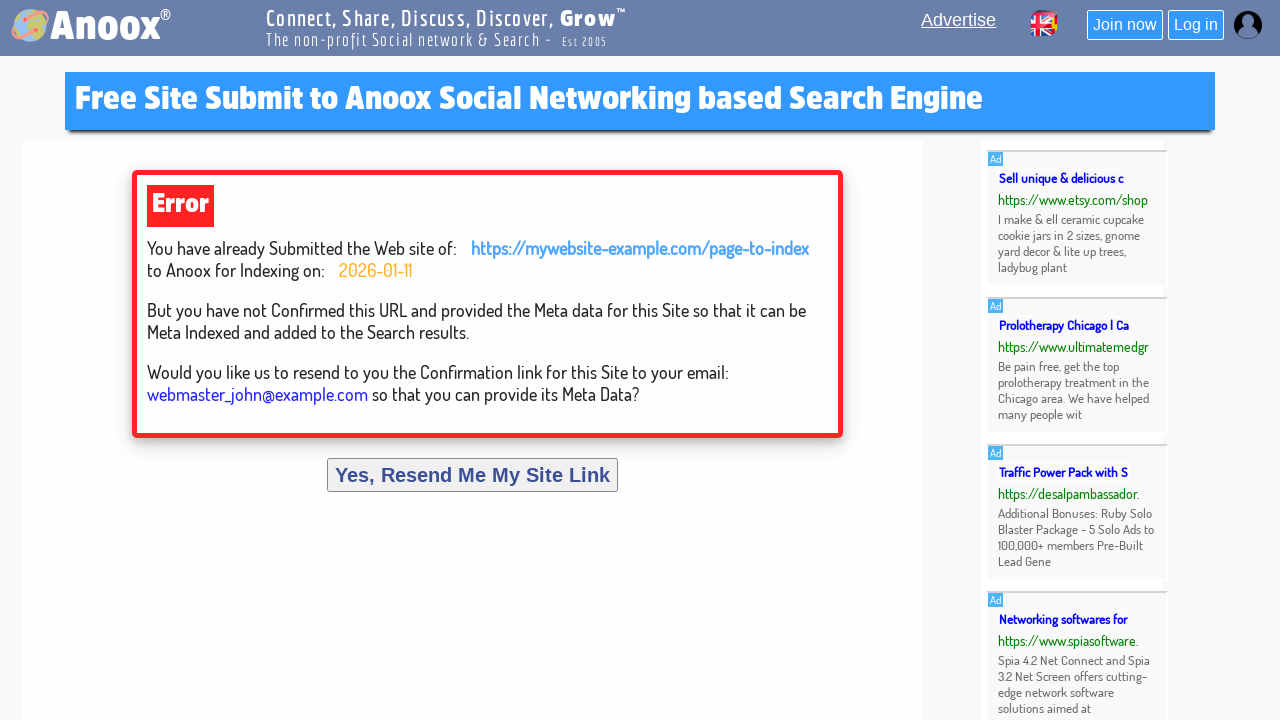

Form submission completed and page loaded
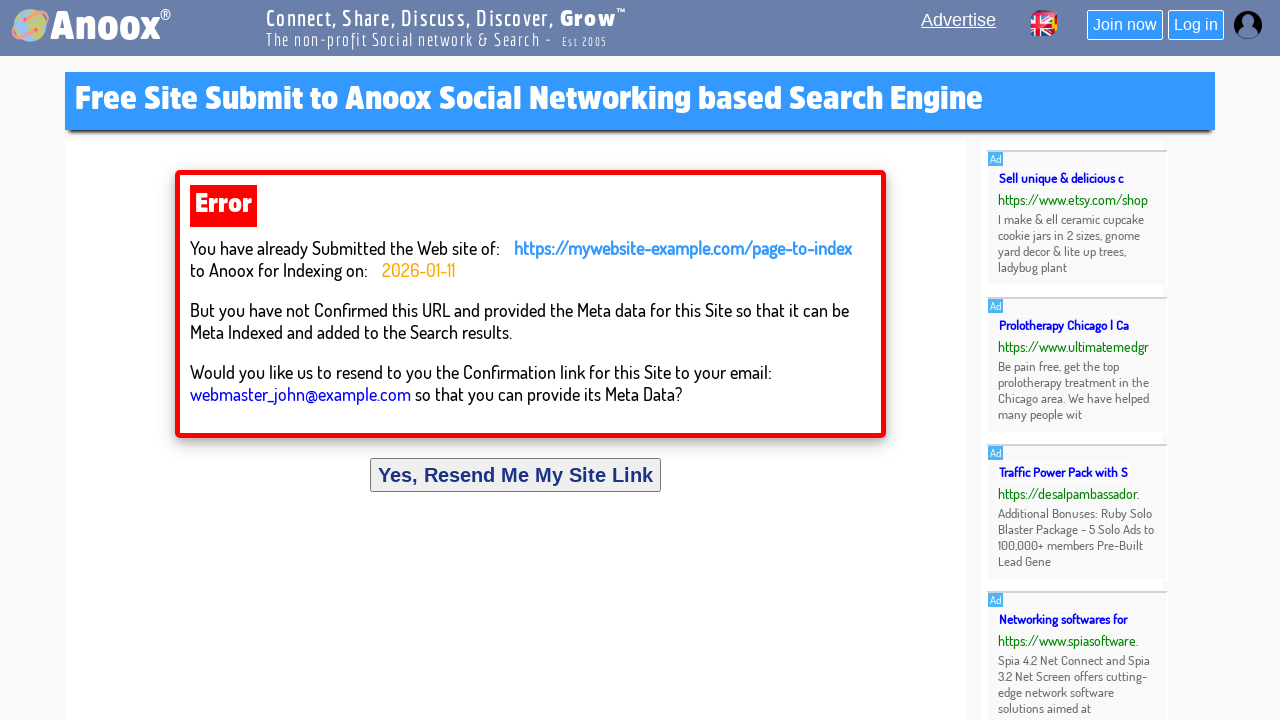

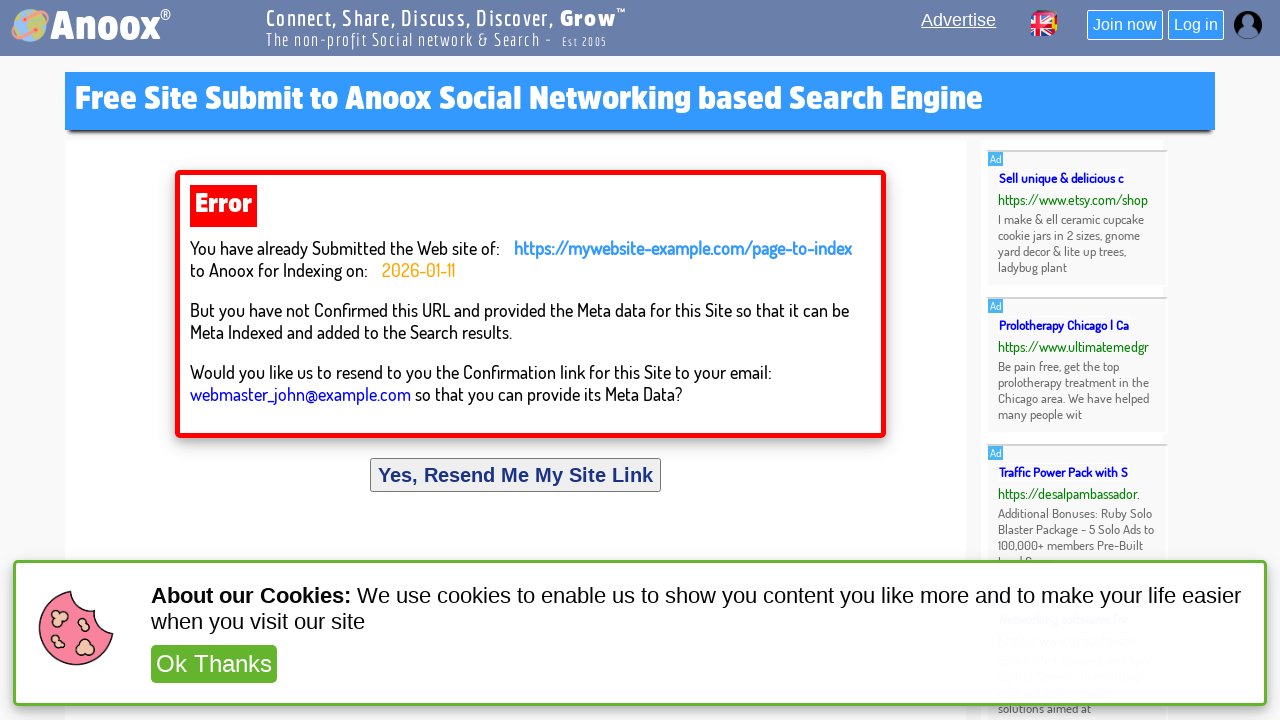